Tests an explicit wait scenario where the script waits for a price to change to 100, clicks a book button, calculates a mathematical formula based on a displayed value, enters the answer, and submits the solution.

Starting URL: http://suninjuly.github.io/explicit_wait2.html

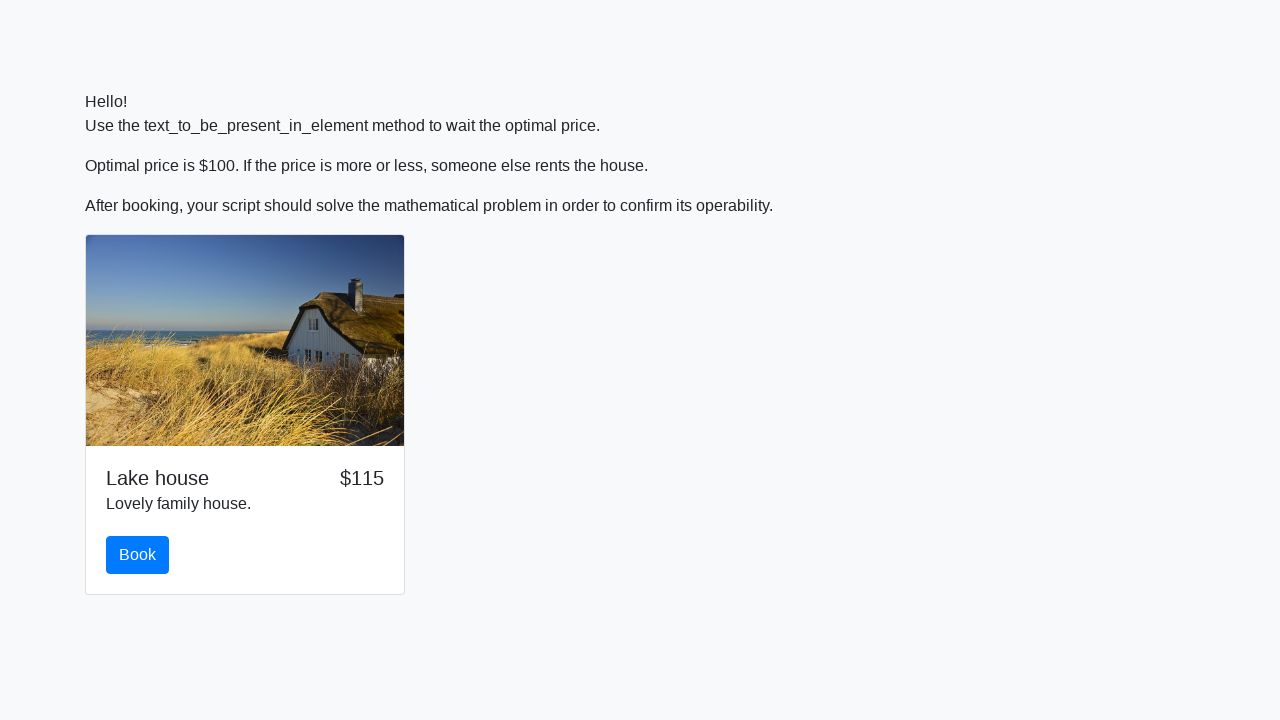

Waited for price to change to 100
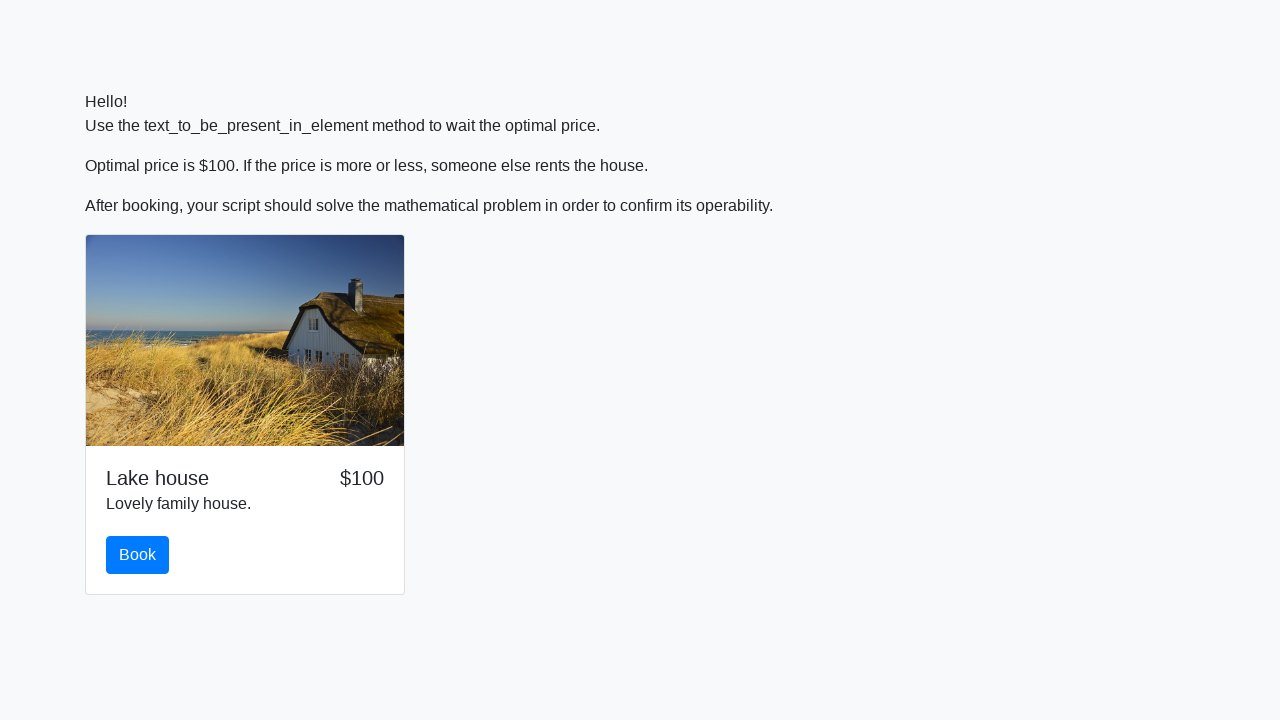

Clicked the book button at (138, 555) on #book
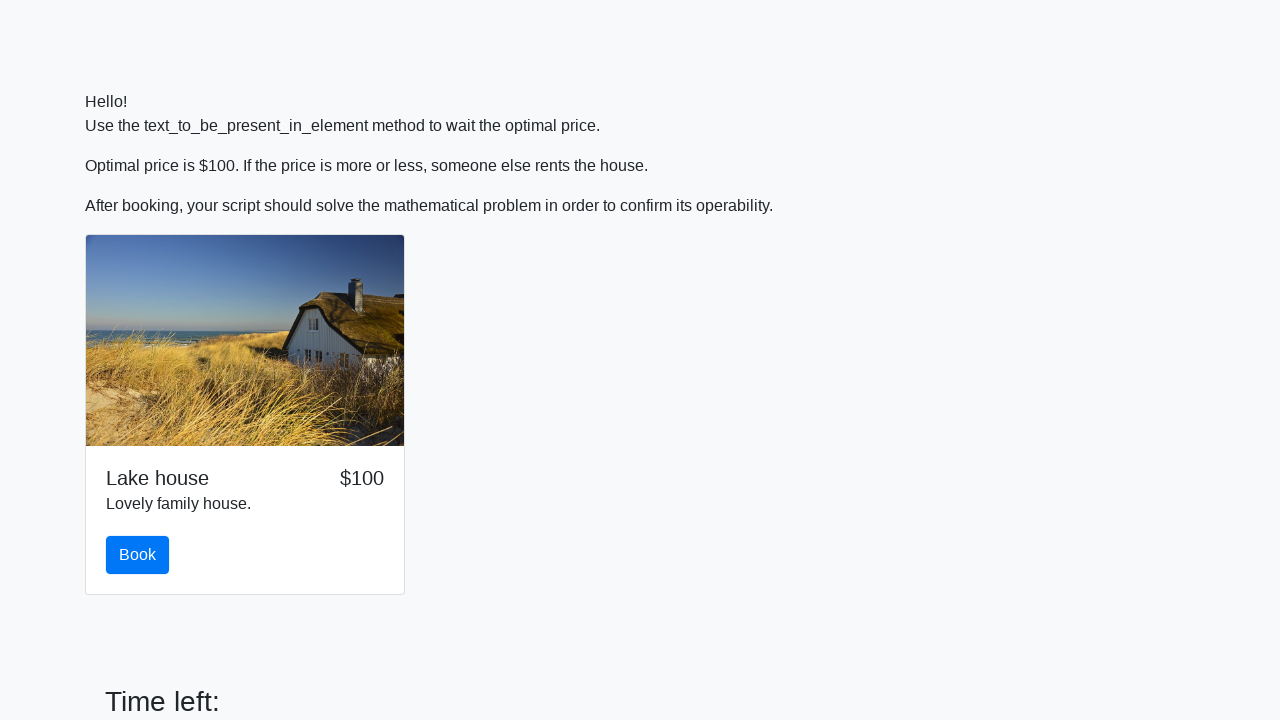

Scrolled down the page
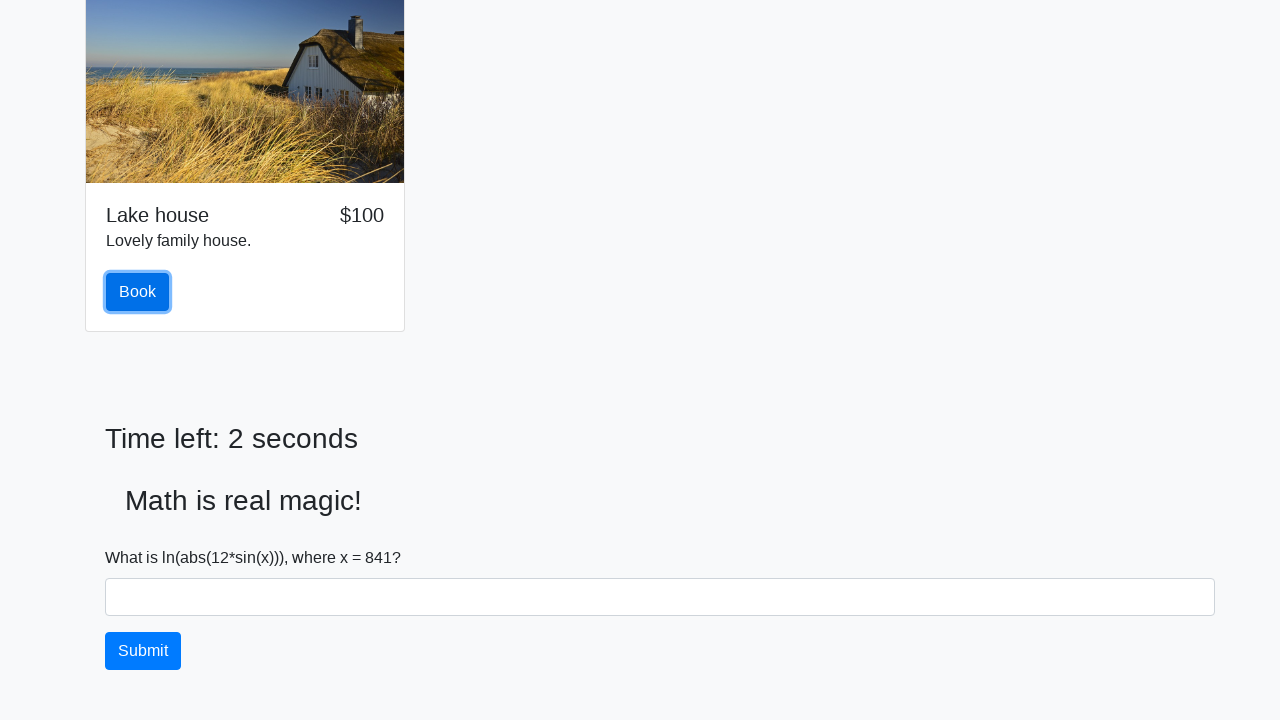

Retrieved x value from page: 841
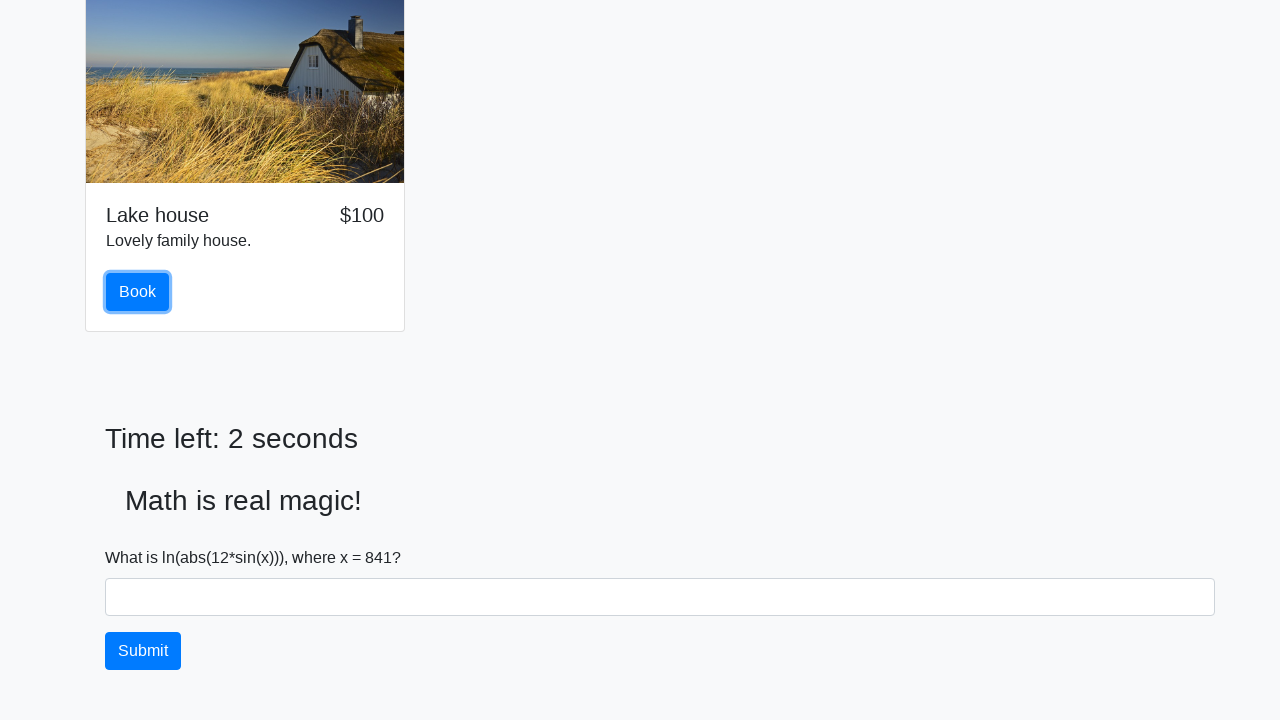

Calculated formula result: 2.276119752344634
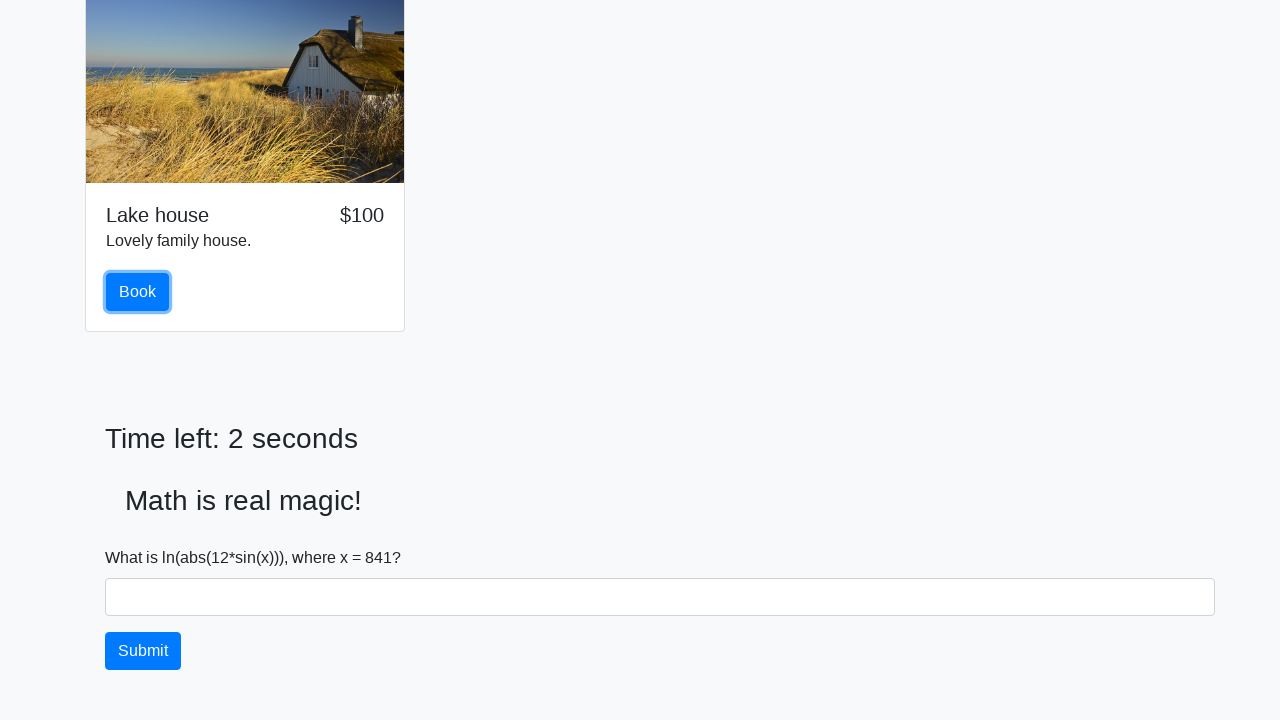

Filled answer field with calculated value: 2.276119752344634 on #answer
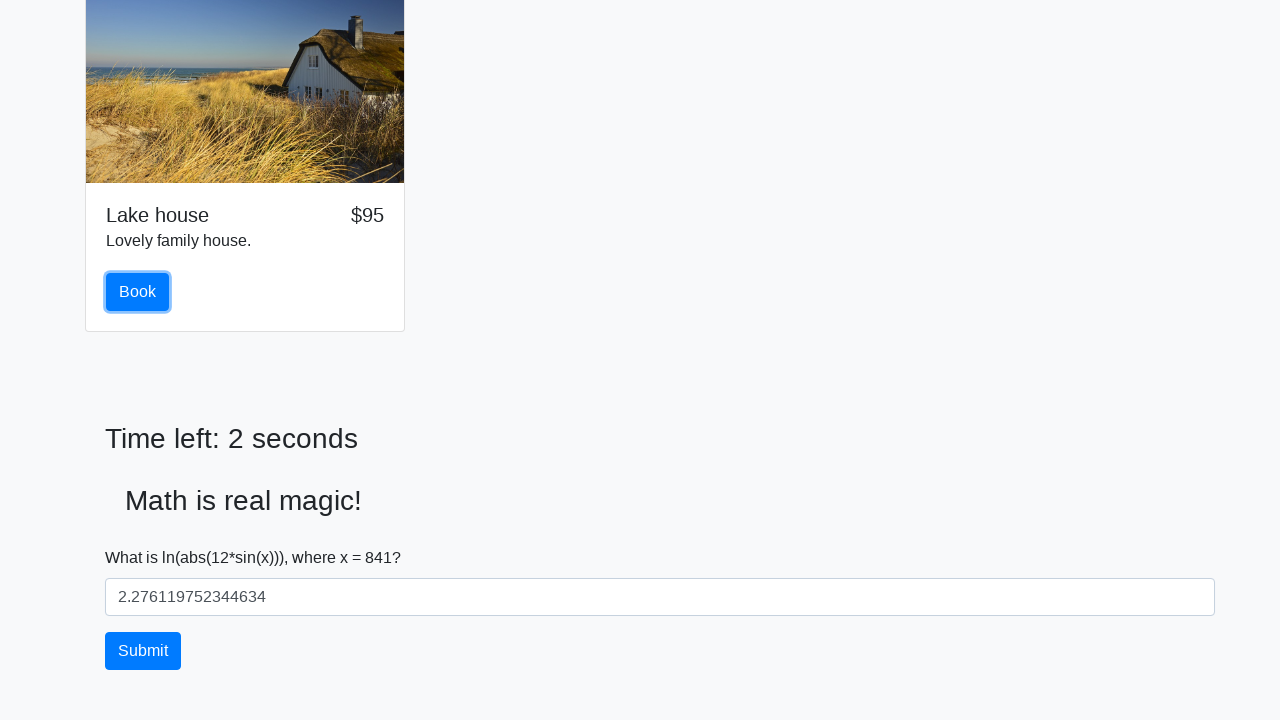

Clicked solve button to submit solution at (143, 651) on #solve
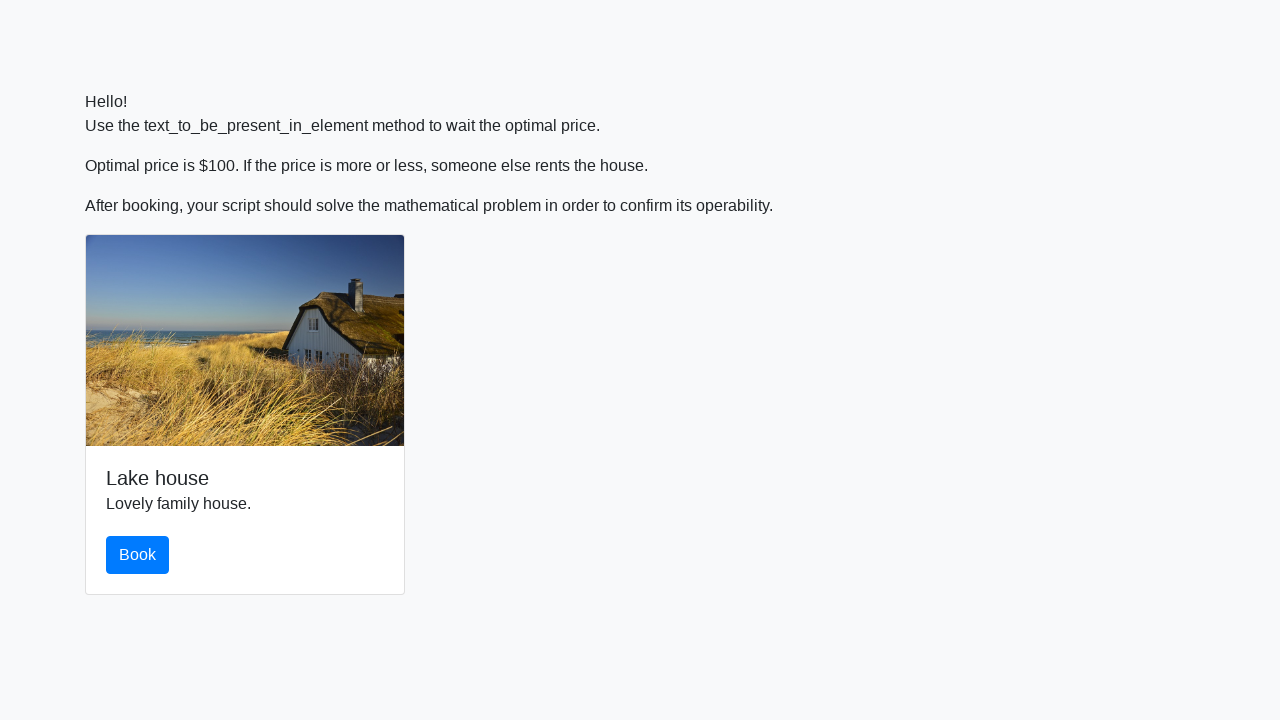

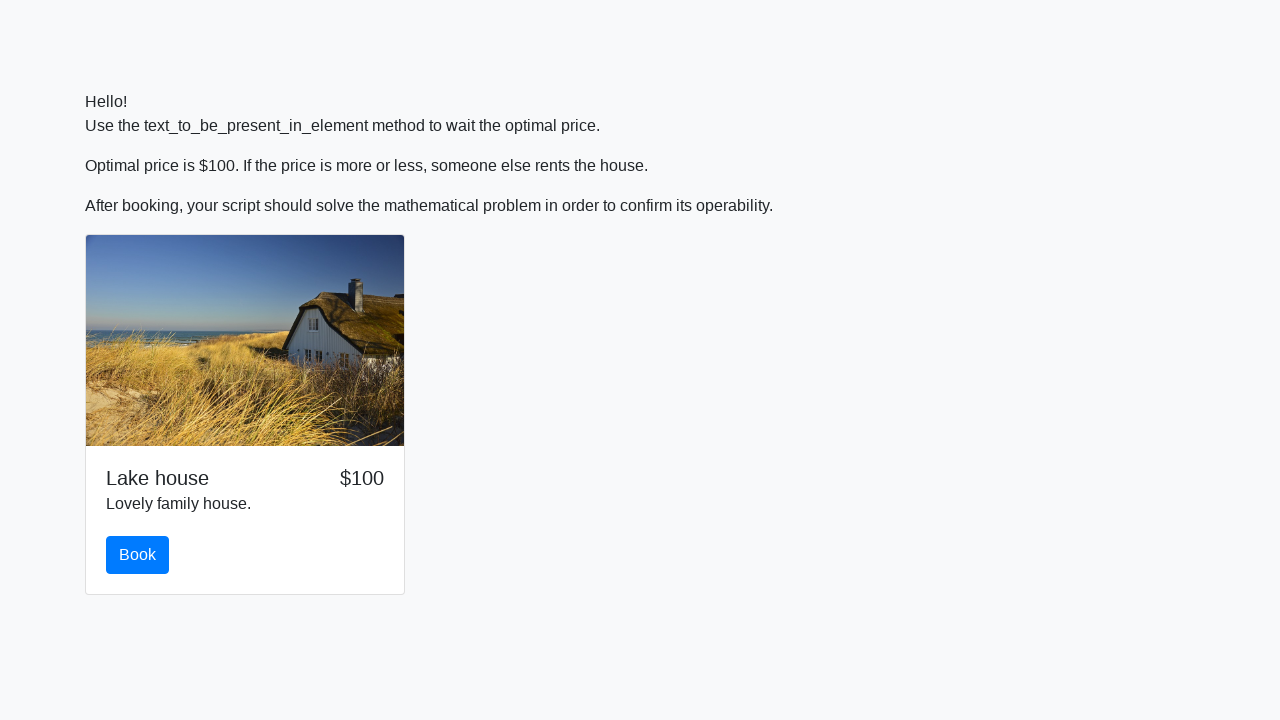